Tests checkbox selection functionality by verifying initial state, clicking a checkbox, and confirming the selection

Starting URL: https://rahulshettyacademy.com/dropdownsPractise/

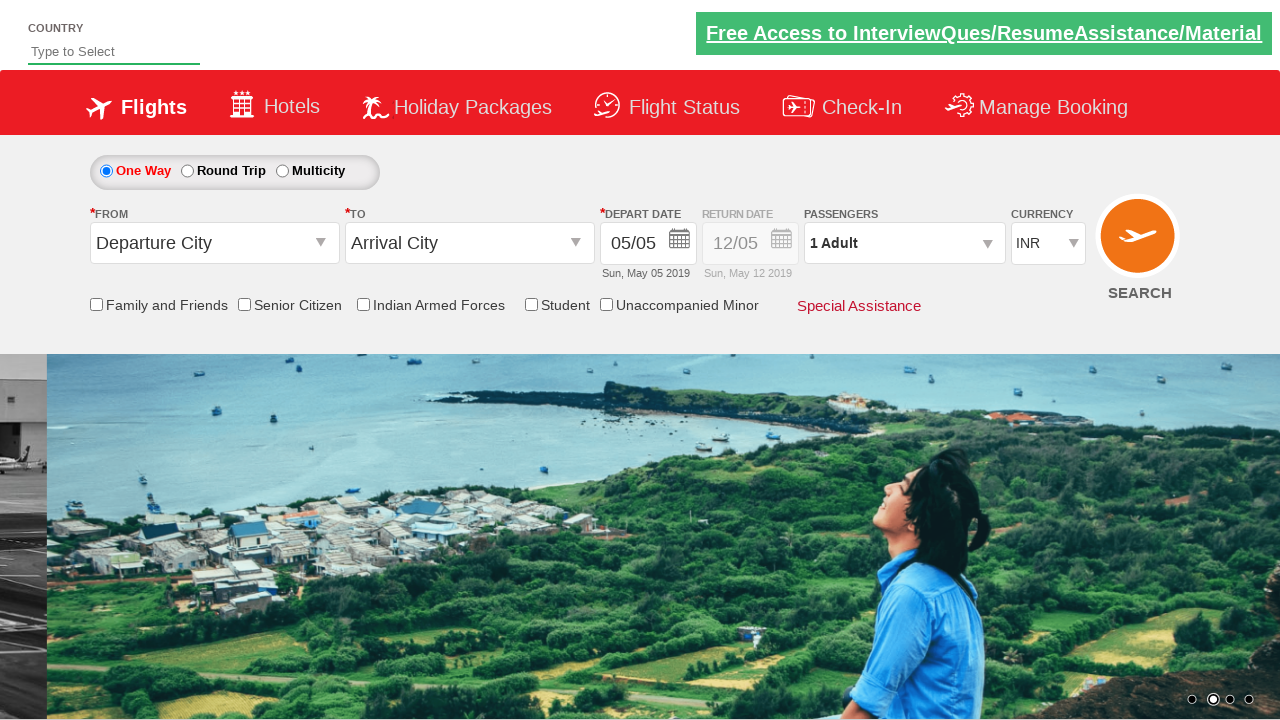

Verified friends and family checkbox is initially not selected
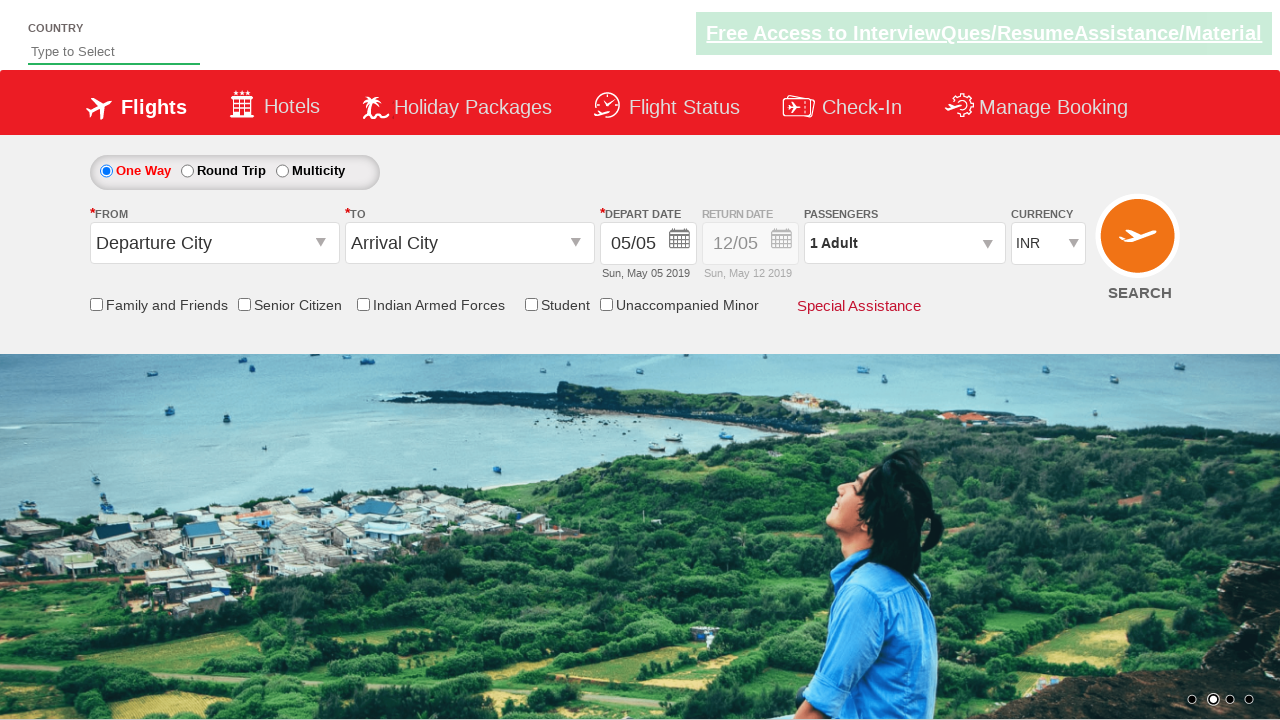

Clicked friends and family checkbox at (96, 304) on input[id*='friendsandfamily']
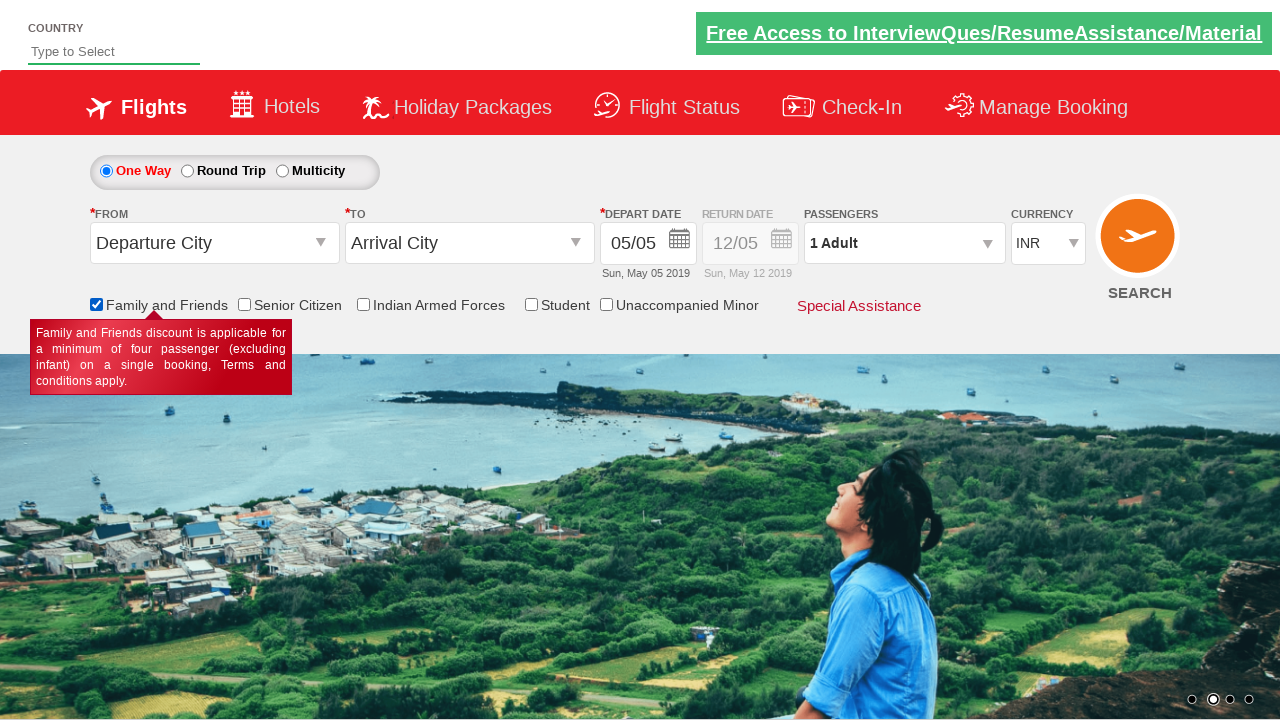

Verified friends and family checkbox is now selected
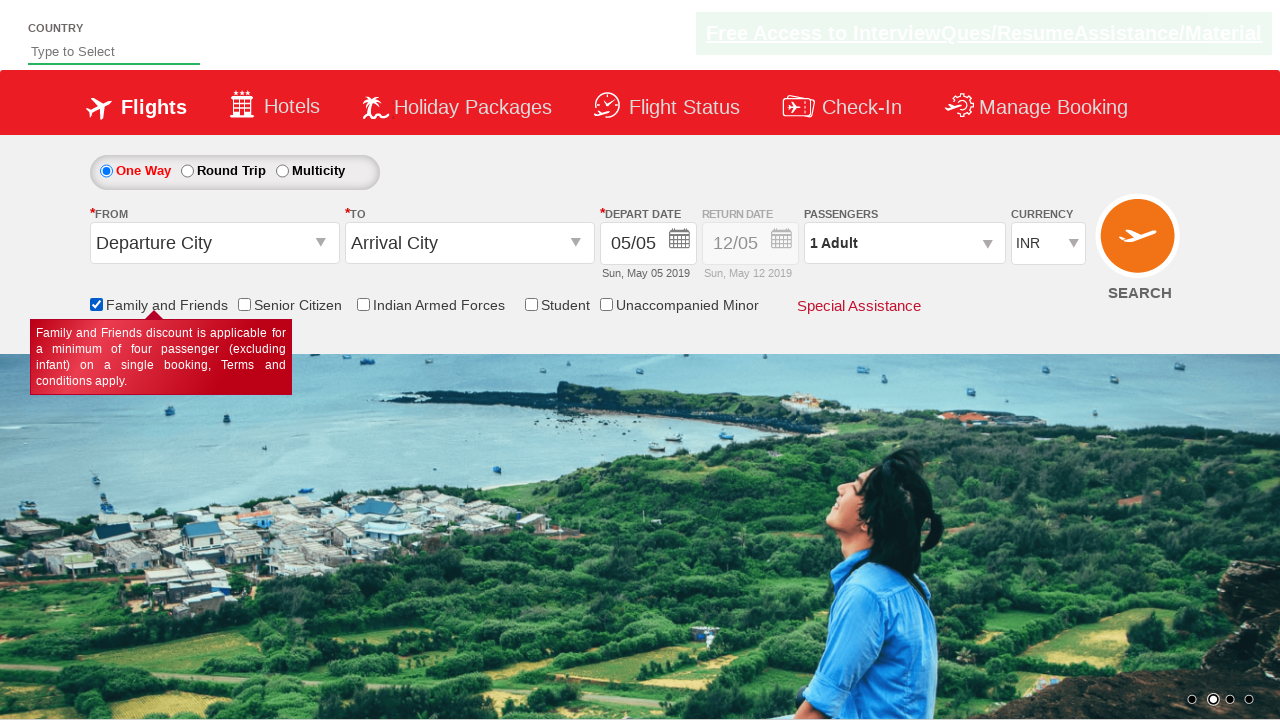

Retrieved all checkboxes from the page
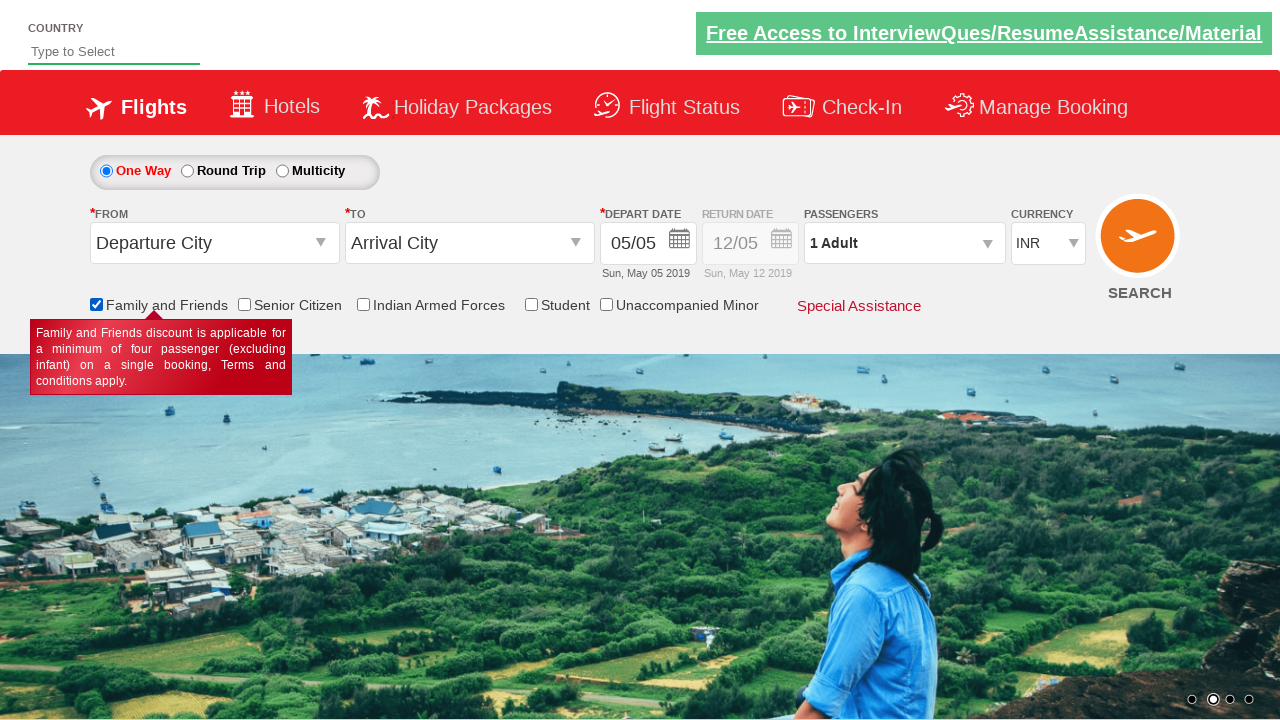

Verified total of 6 checkboxes present on the page
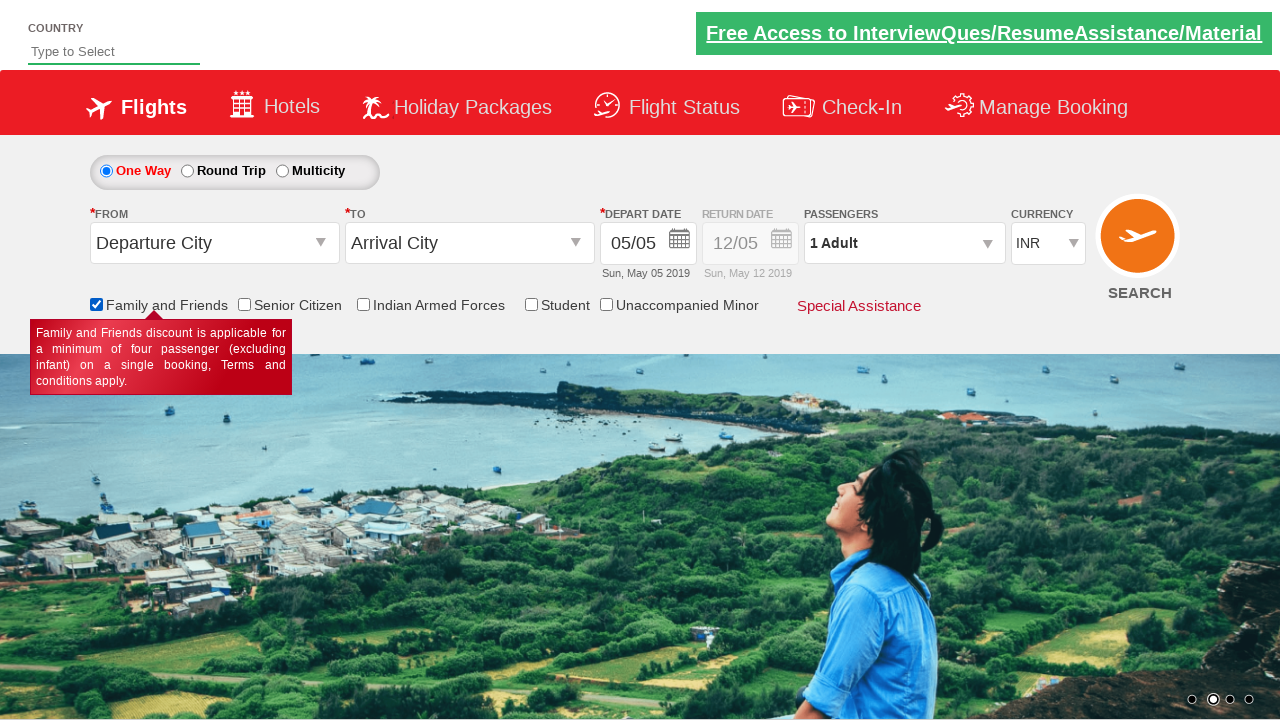

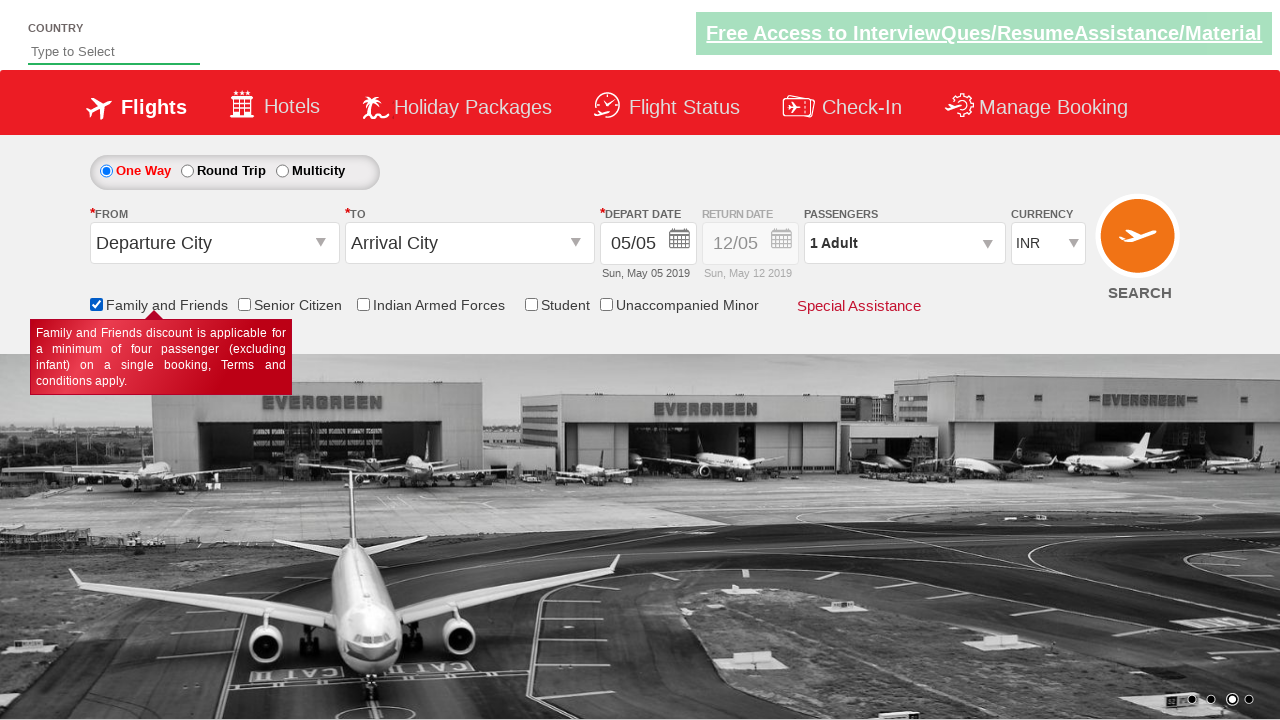